Tests handling JavaScript alerts by clicking a button, accepting the alert, then reading a value from the page, performing a mathematical calculation, and submitting the calculated answer.

Starting URL: http://suninjuly.github.io/alert_accept.html

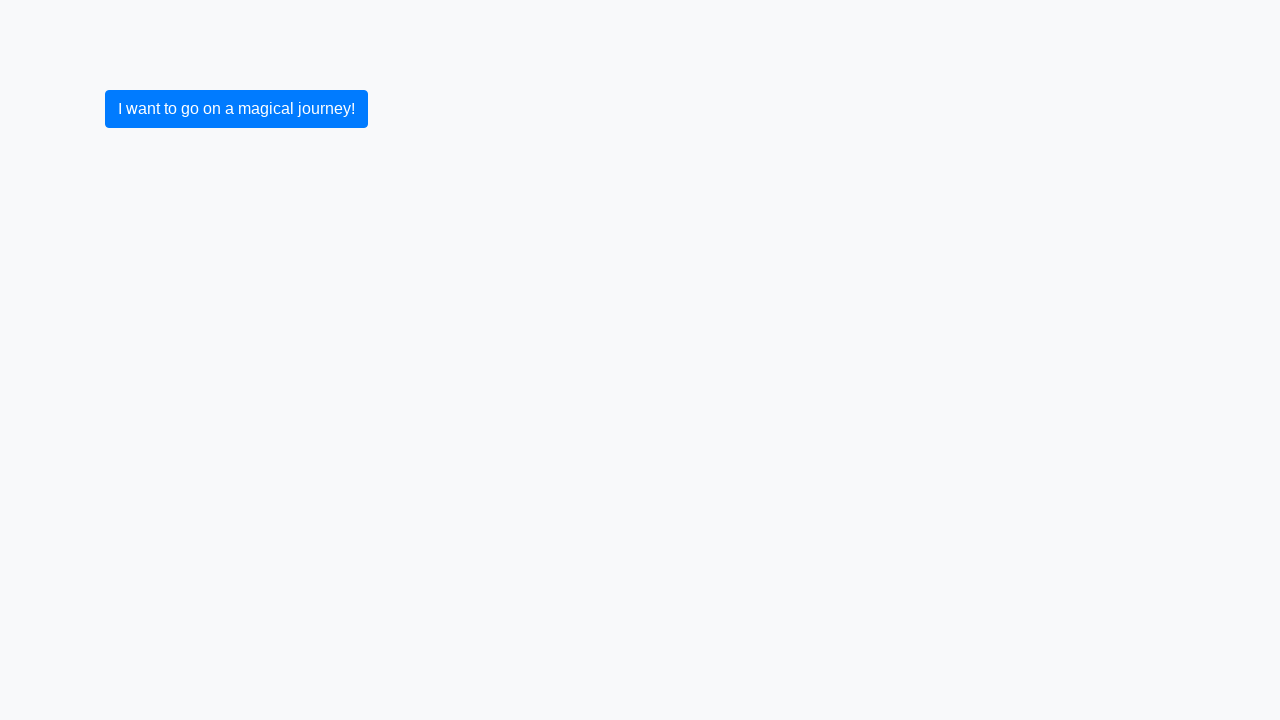

Set up dialog handler to accept alerts
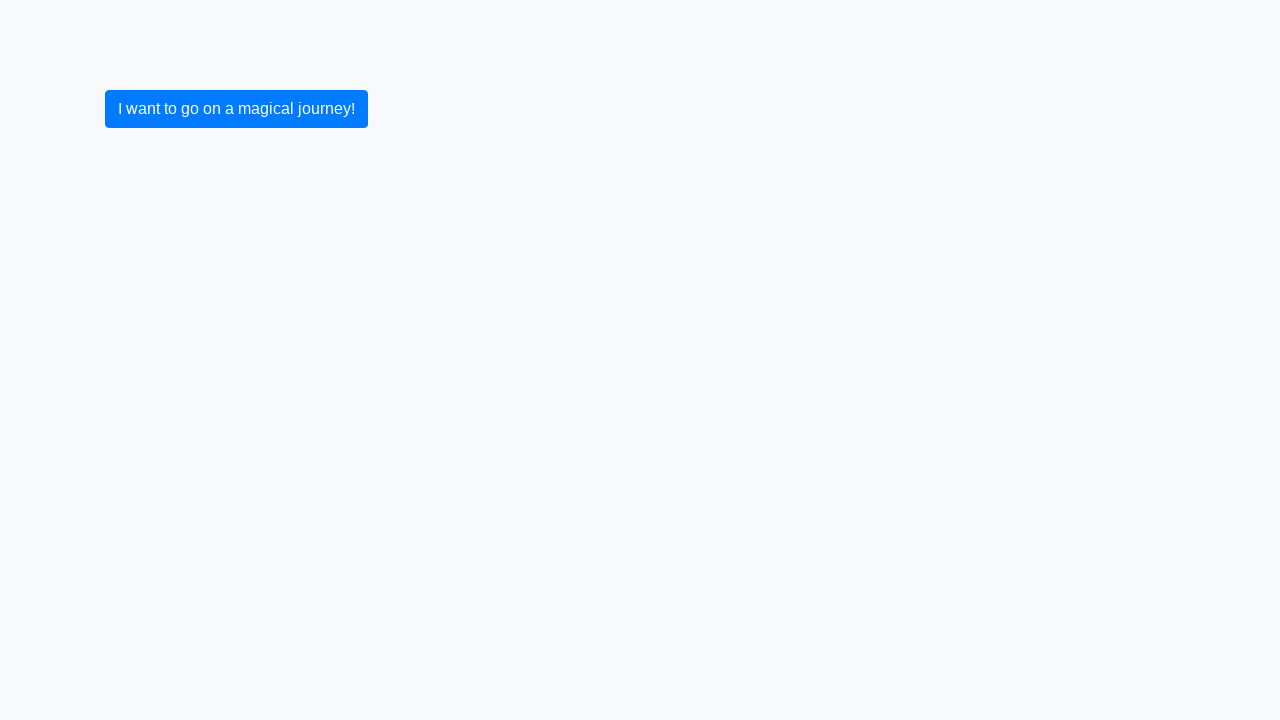

Clicked button to trigger JavaScript alert at (236, 109) on button.btn
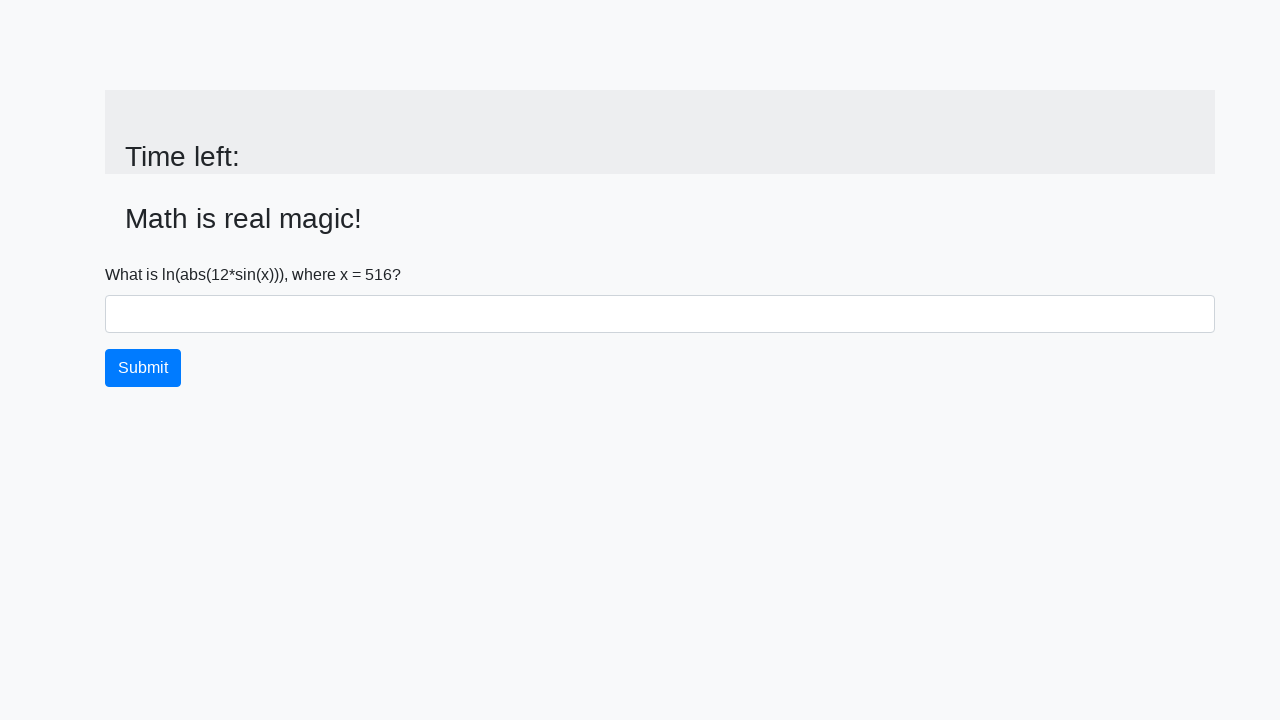

Alert was accepted and input_value element became visible
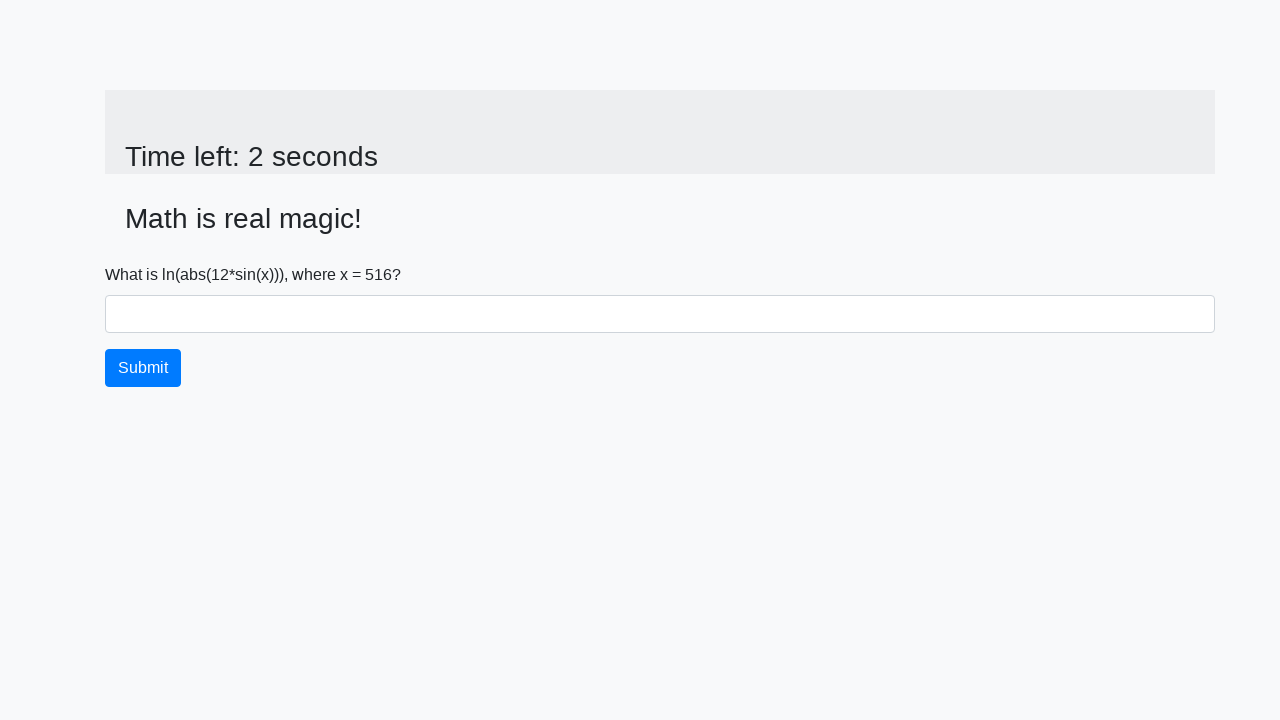

Retrieved input value from page: 516
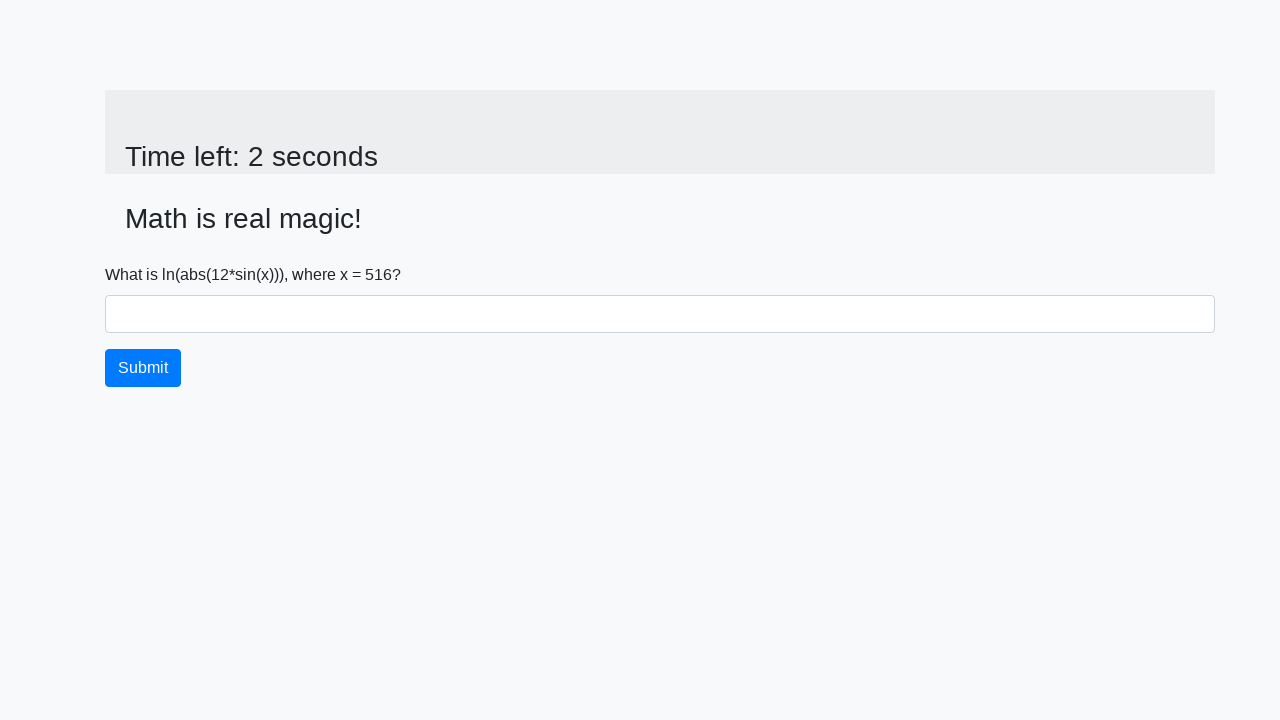

Calculated answer using mathematical formula: 2.131696042738584
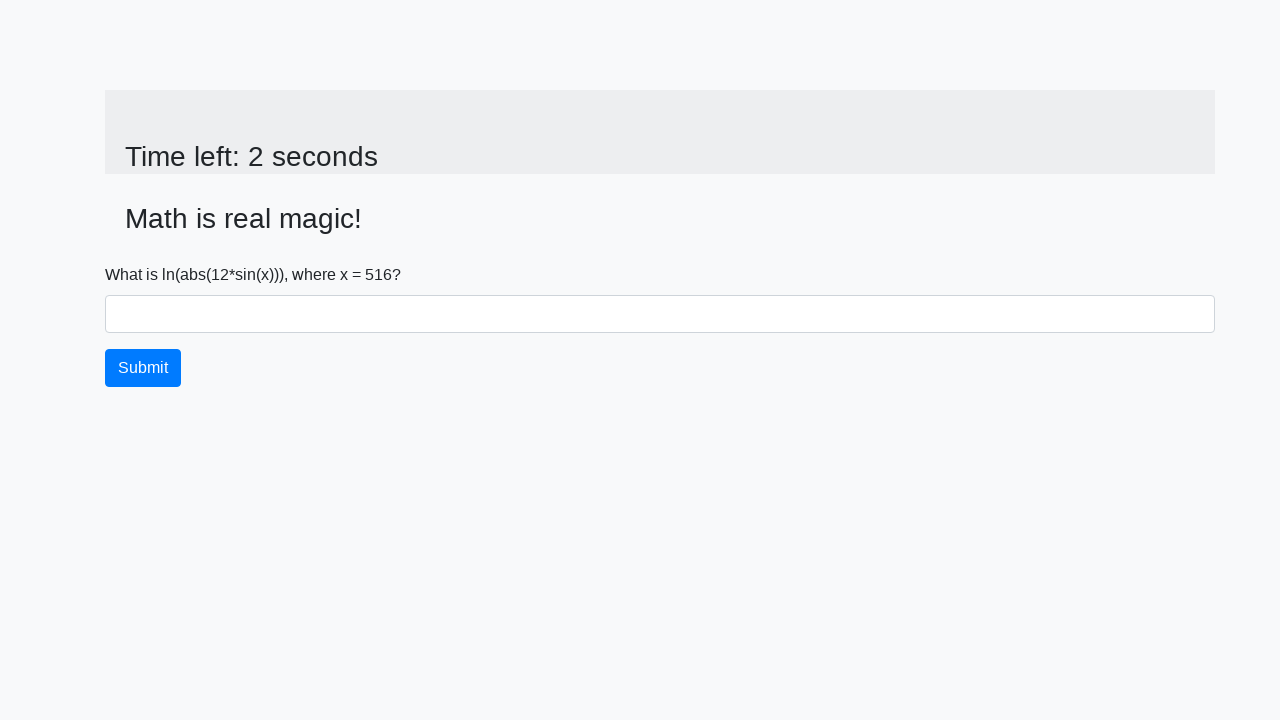

Filled answer field with calculated value: 2.131696042738584 on #answer
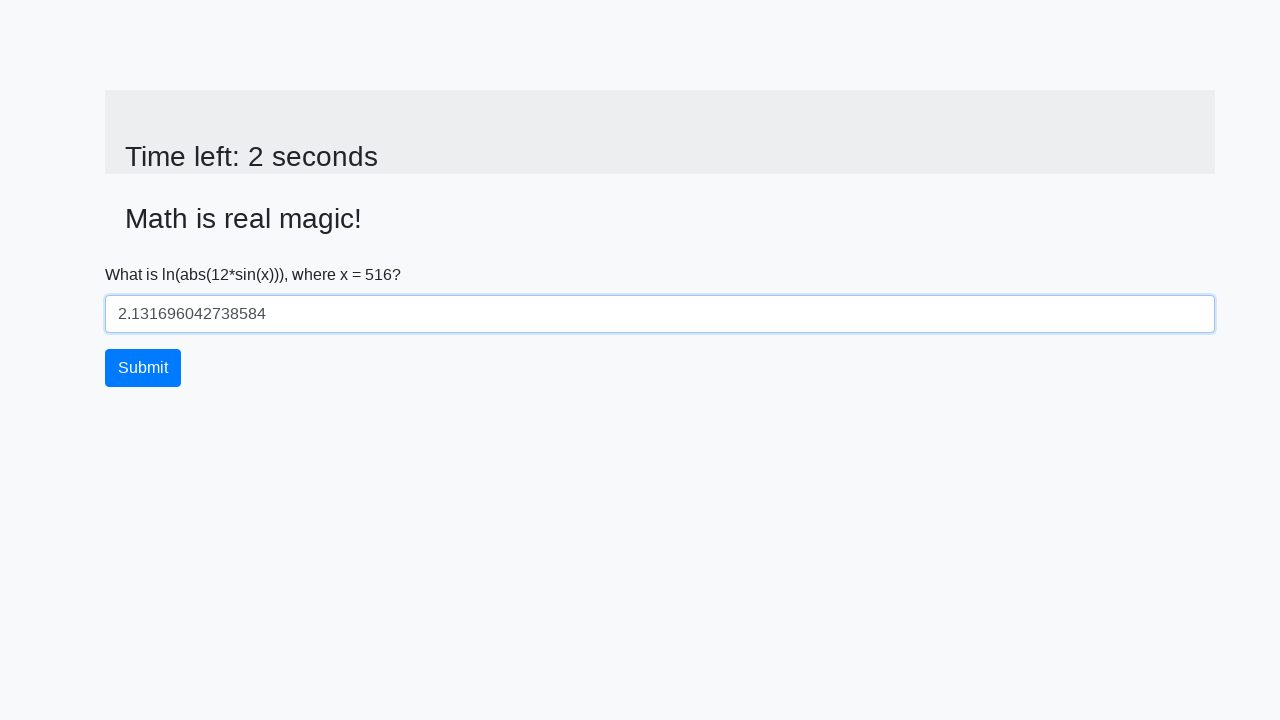

Clicked submit button to complete the test at (143, 368) on button.btn
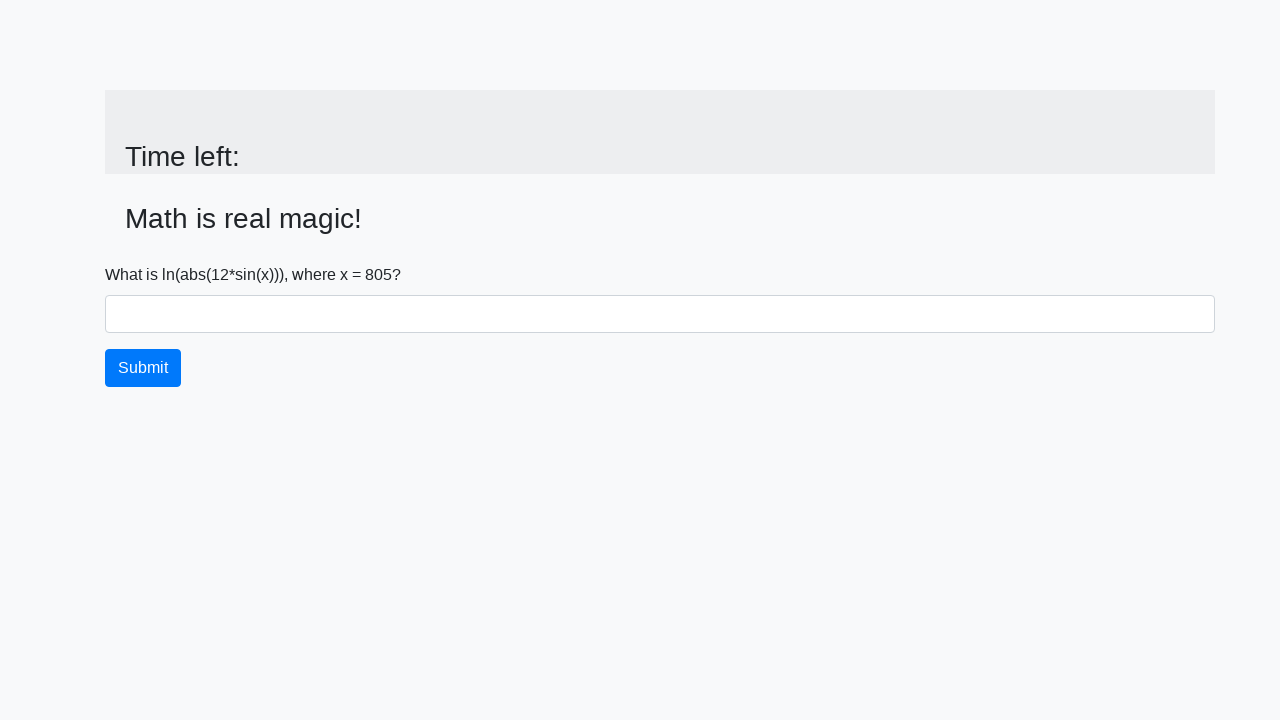

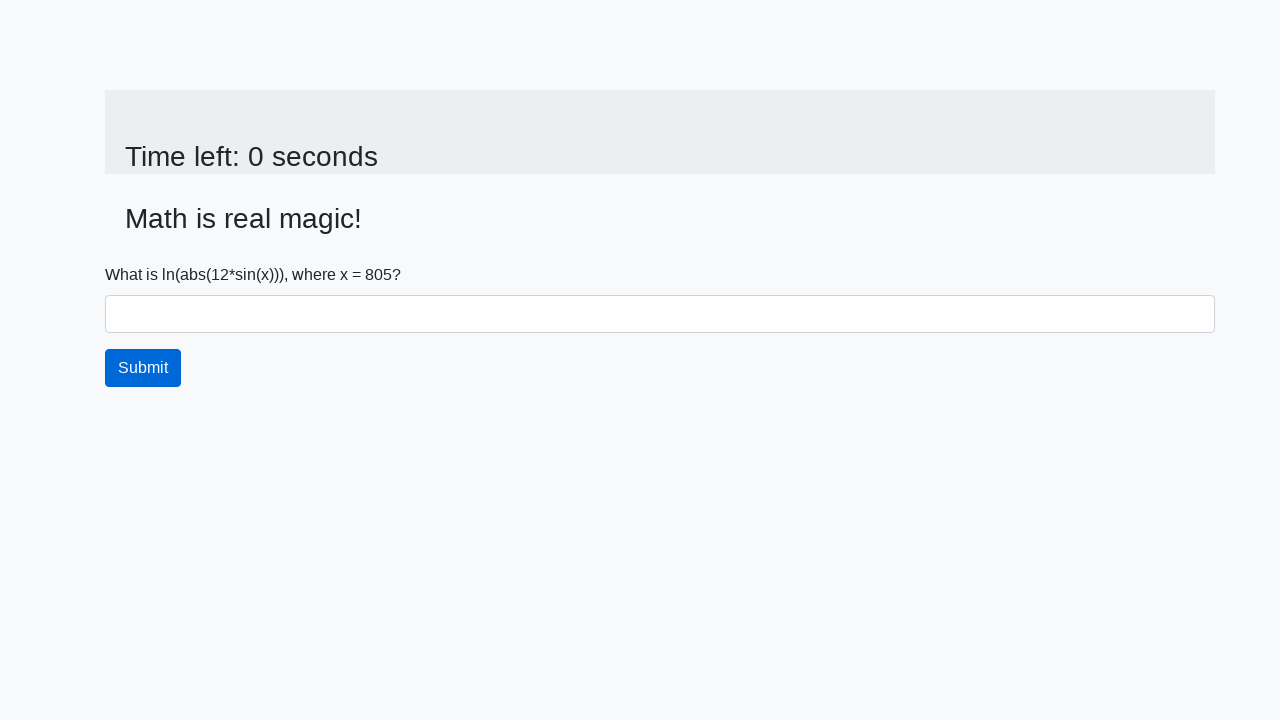